Navigates to Radio Button section and verifies the No option is disabled

Starting URL: https://demoqa.com/elements

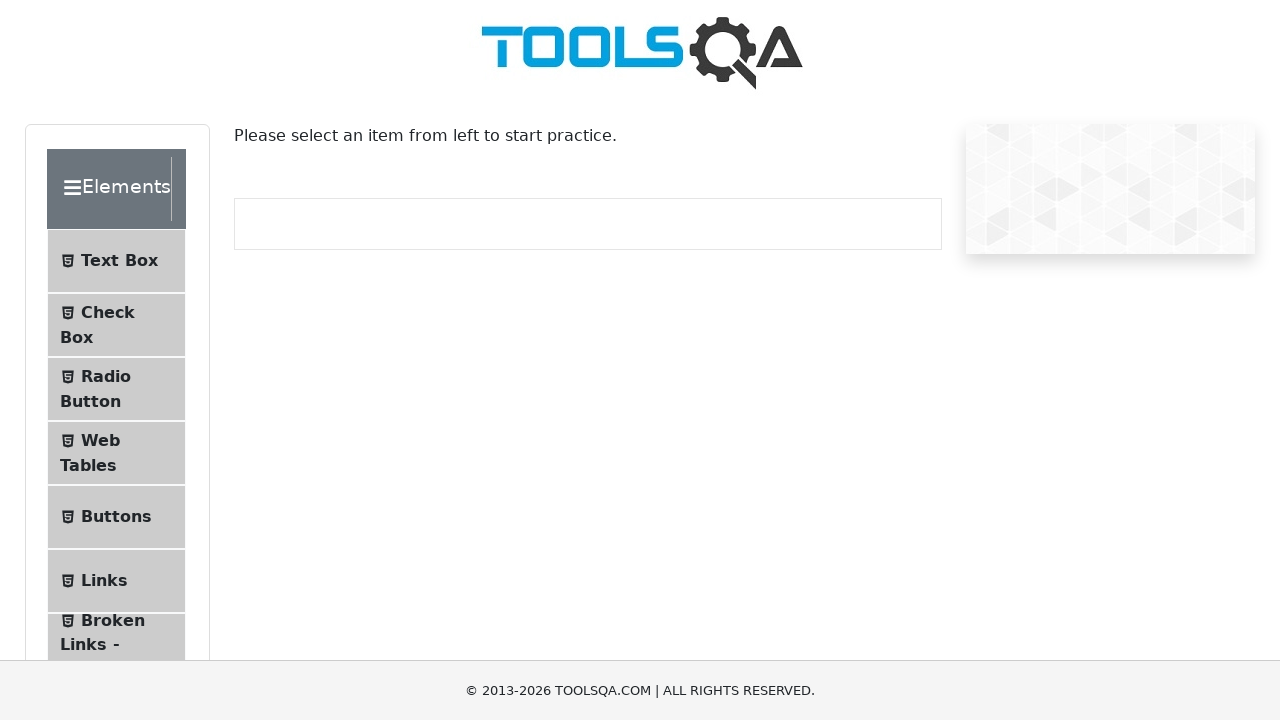

Clicked on Radio Button menu item at (116, 389) on li >> internal:has-text="Radio Button"i
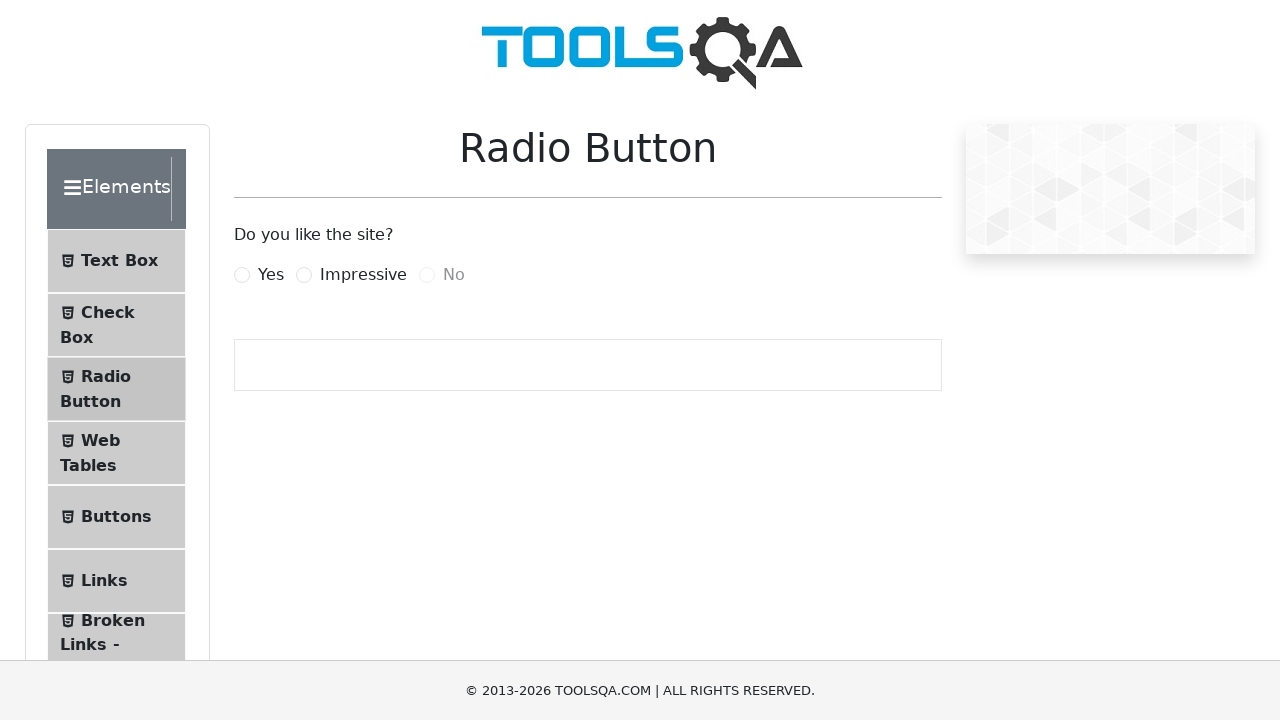

No radio button option loaded and became visible
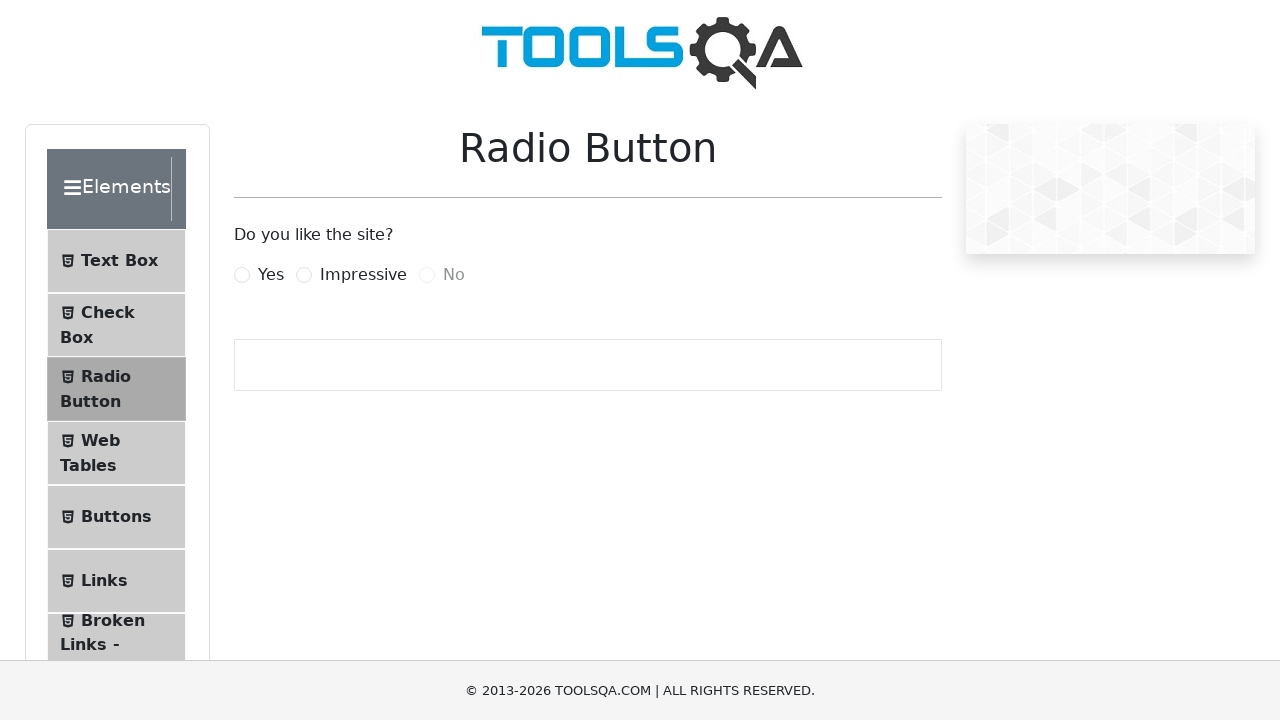

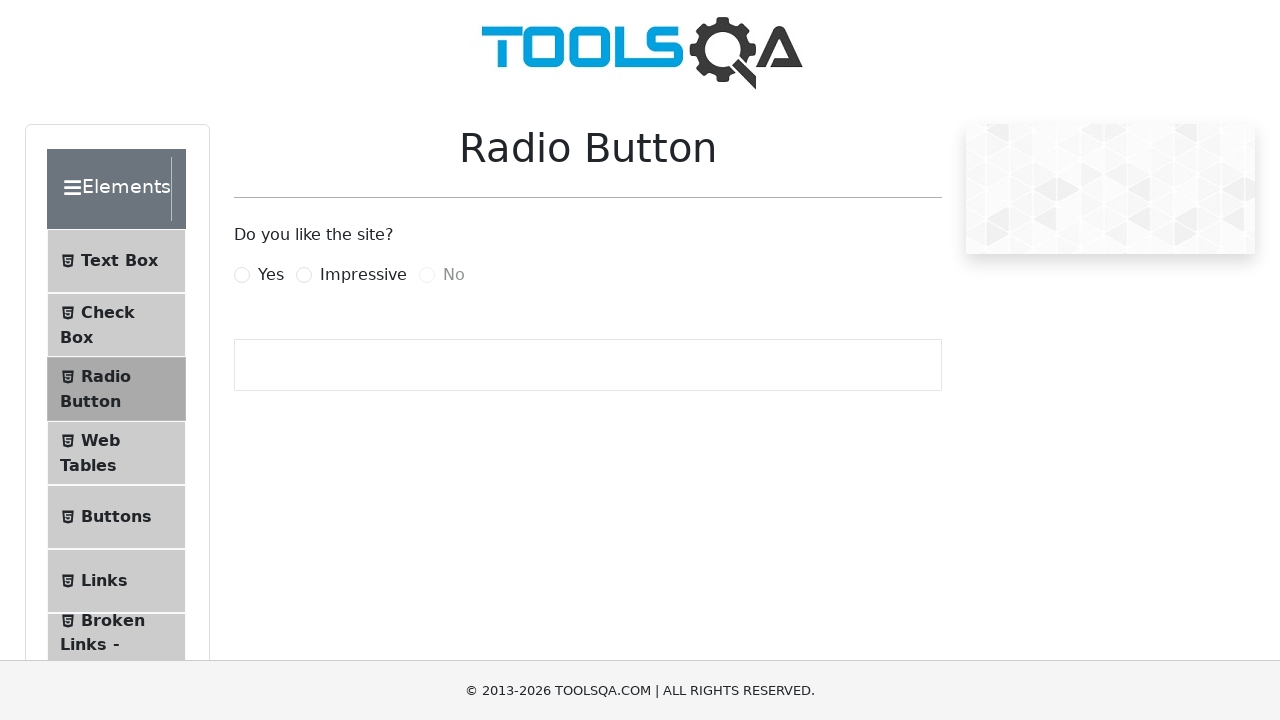